Tests interacting with an iframe using frame locator to fill a text input field

Starting URL: https://ui.vision/demo/webtest/frames/

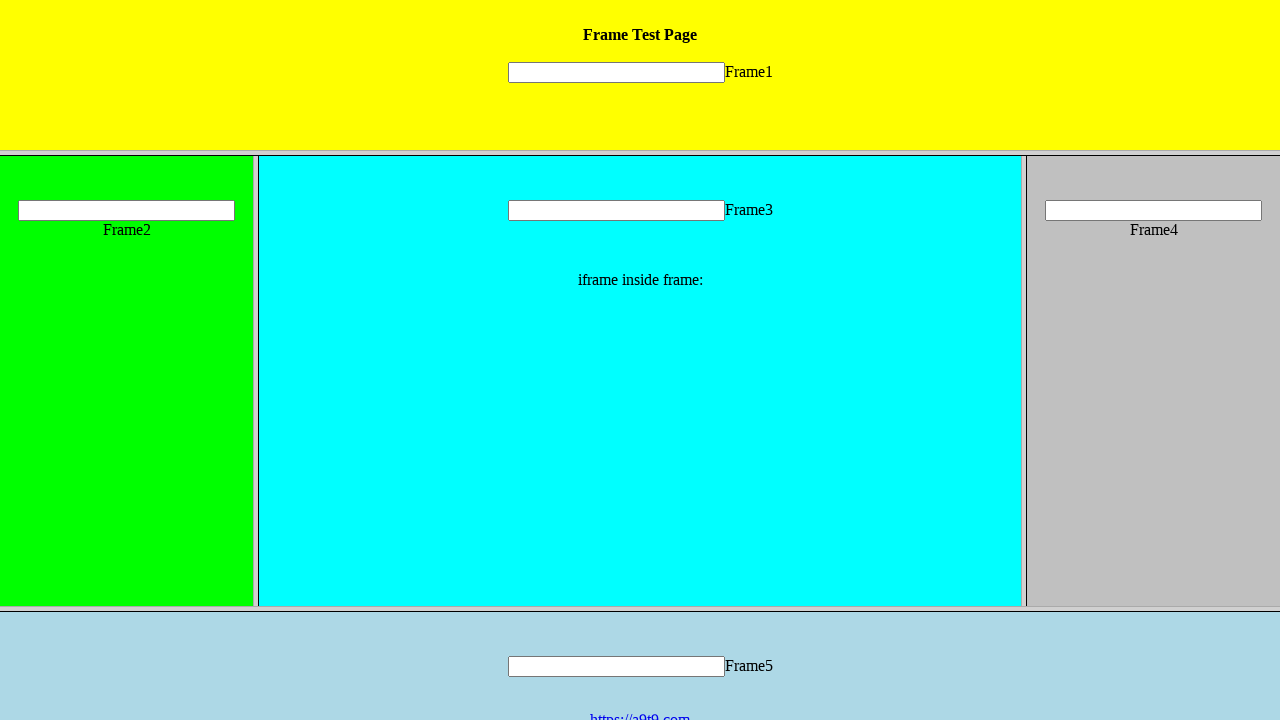

Waited 1000ms for frame to load
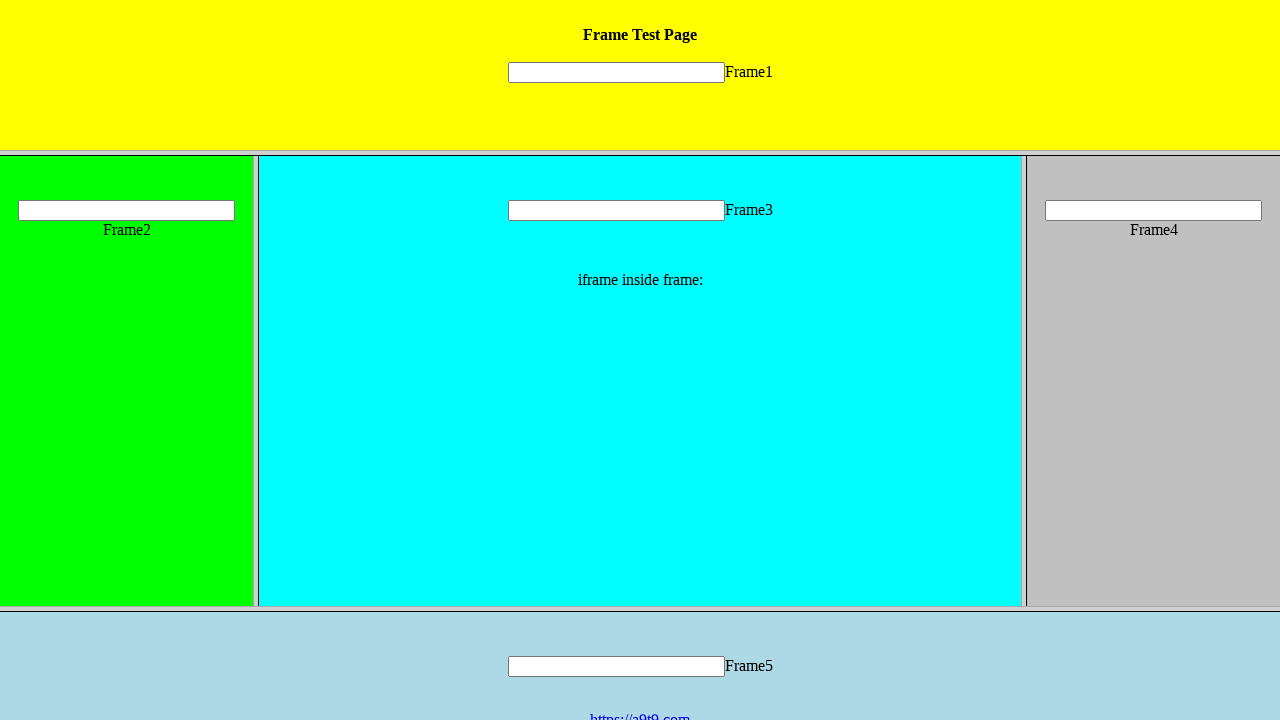

Located iframe with src='frame_1.html'
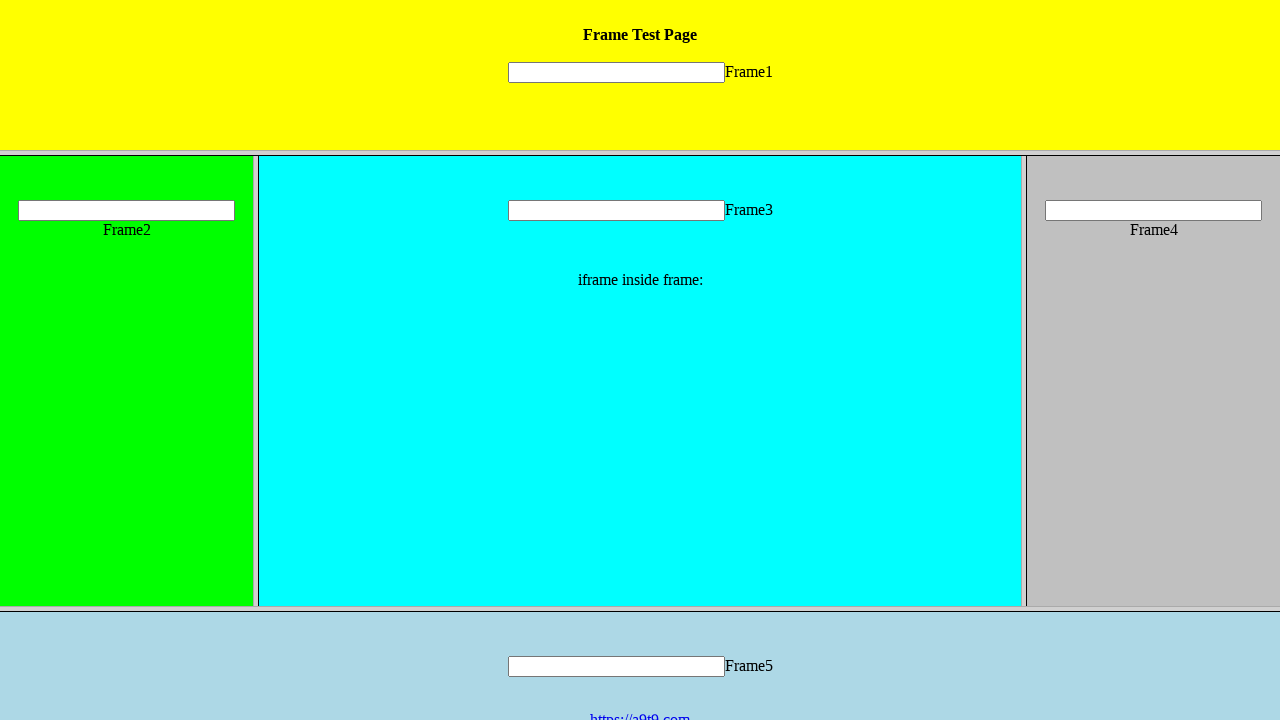

Filled text input field 'mytext1' with 'Hello' in iframe on [src="frame_1.html"] >> internal:control=enter-frame >> [name="mytext1"]
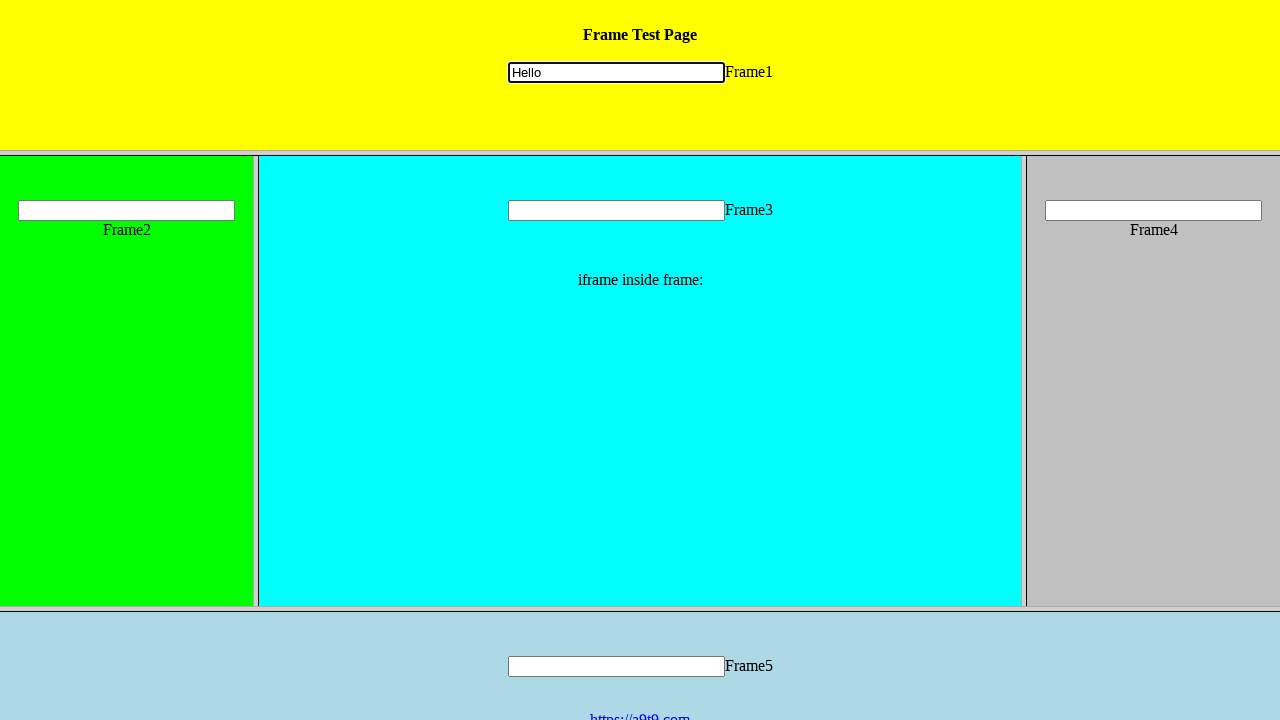

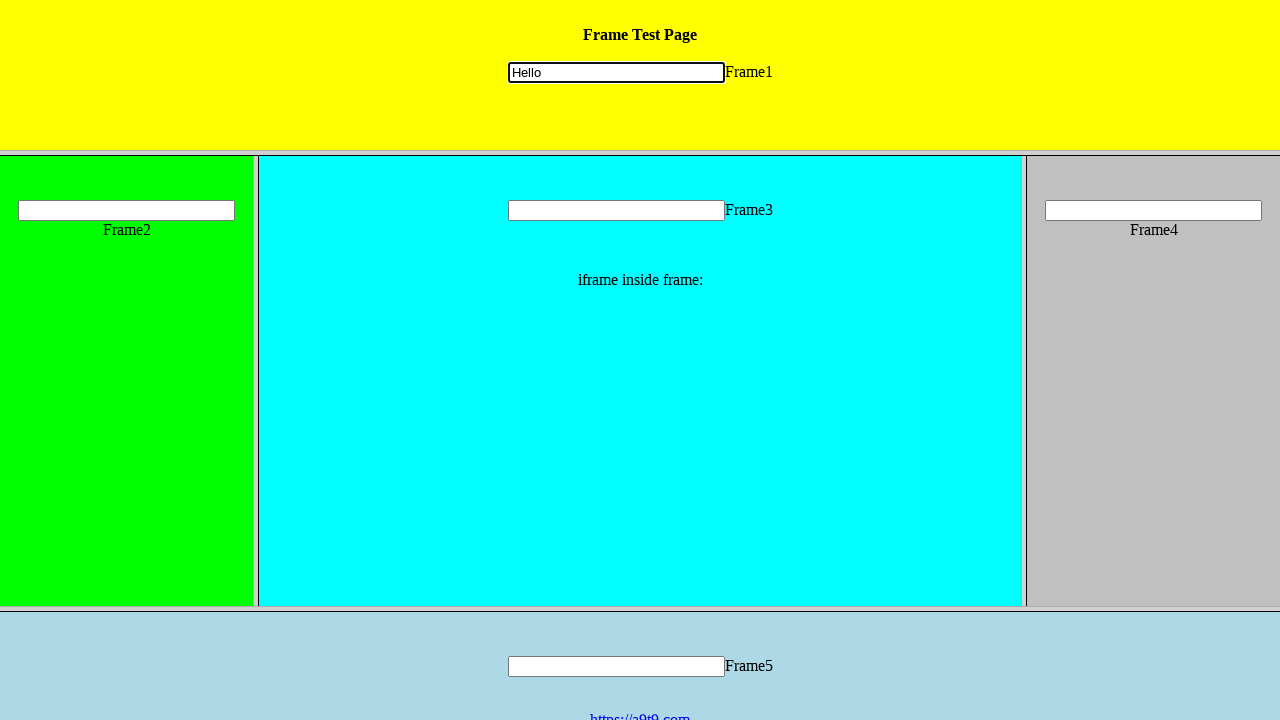